Tests various form elements on a Selenium practice page including textareas and input fields, verifying that values can be entered and retrieved correctly

Starting URL: https://omayo.blogspot.in/

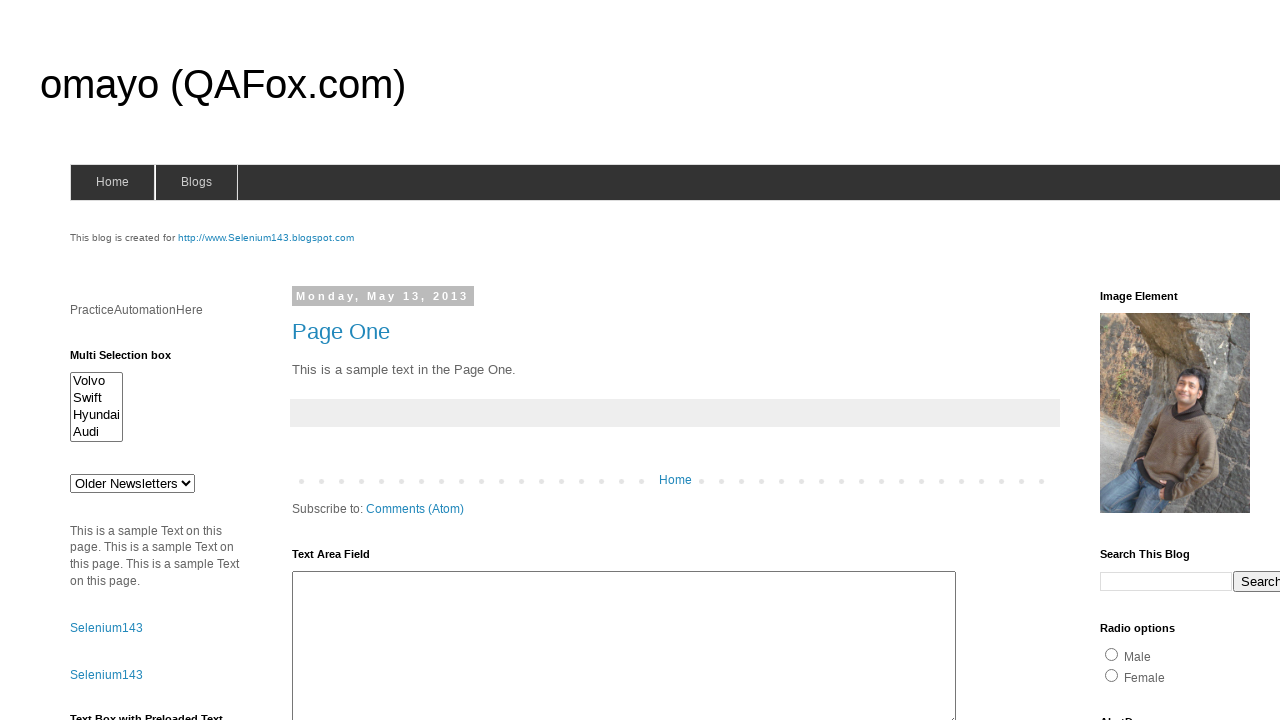

Cleared first textarea (ta1) on #ta1
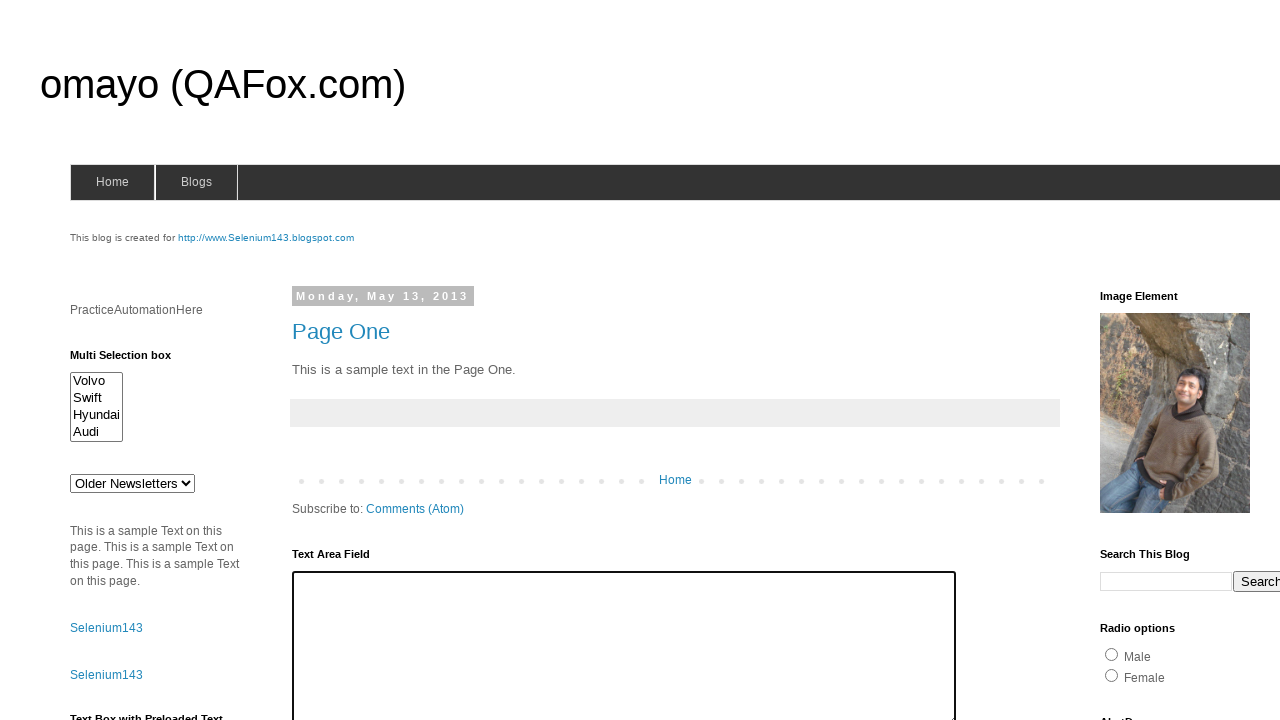

Filled first textarea with 'Sarah Mitchell' on #ta1
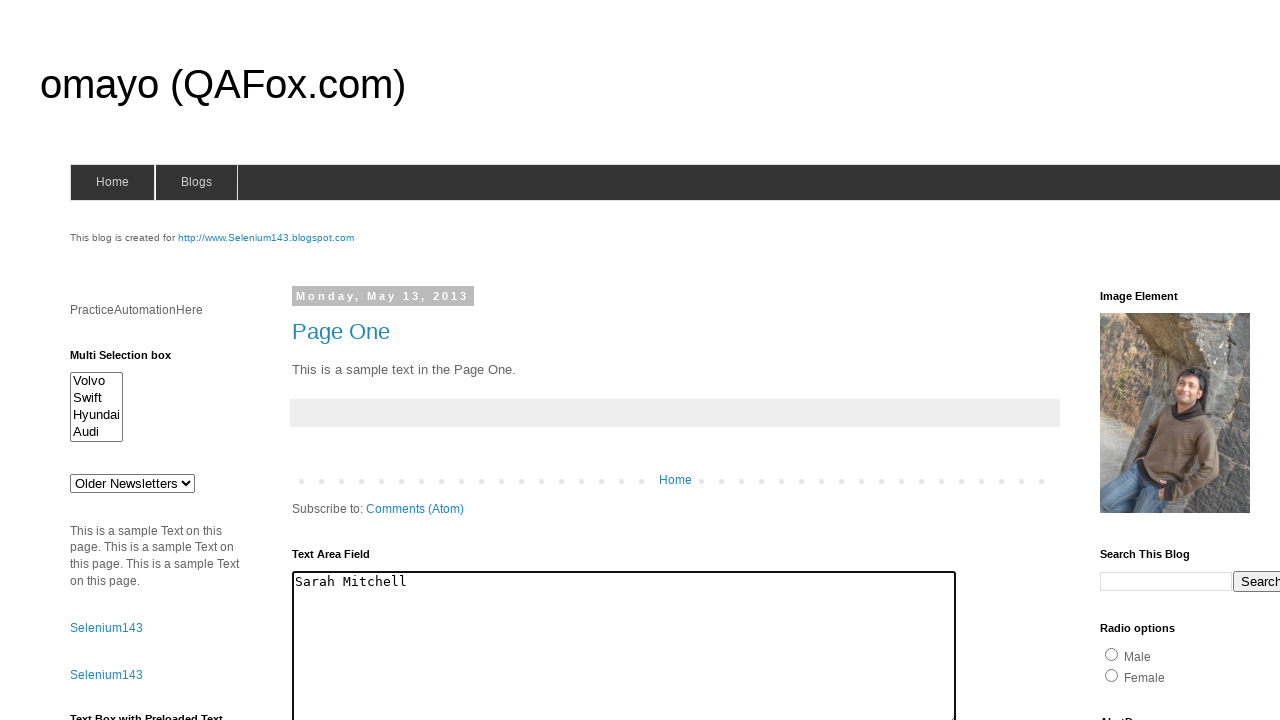

Retrieved first textarea value: 'Sarah Mitchell'
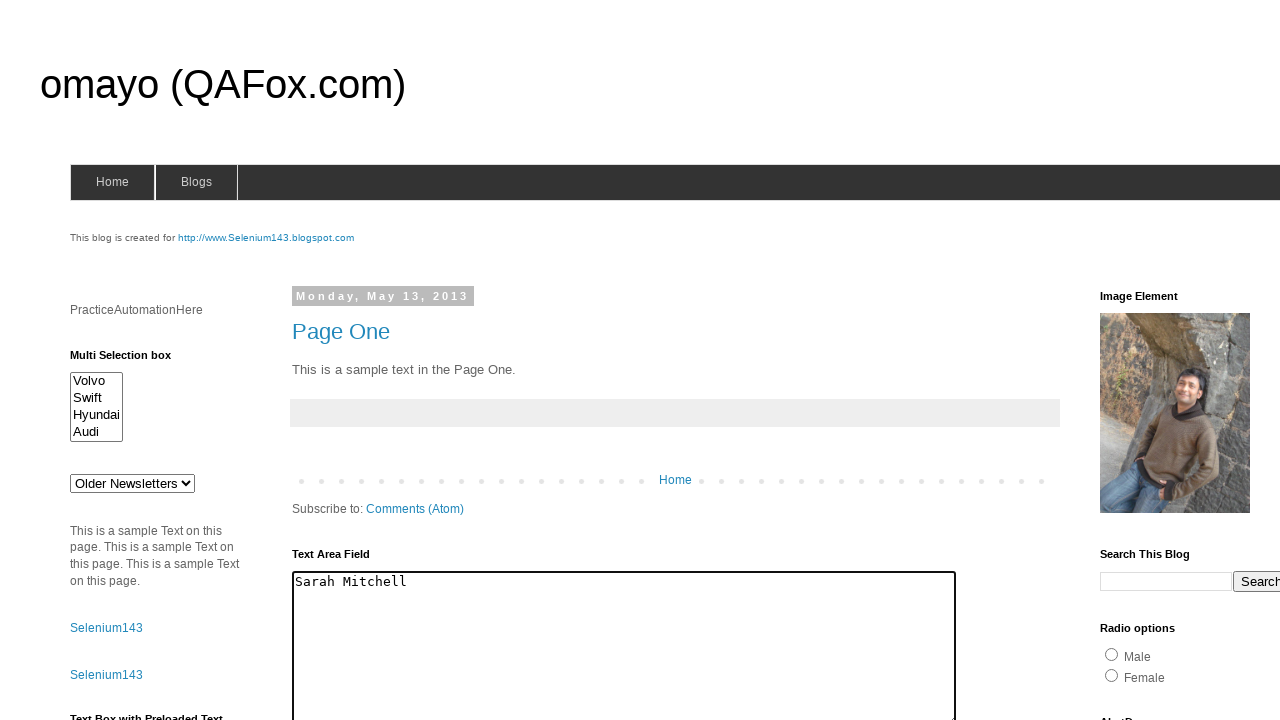

Verified first textarea value matches expected text
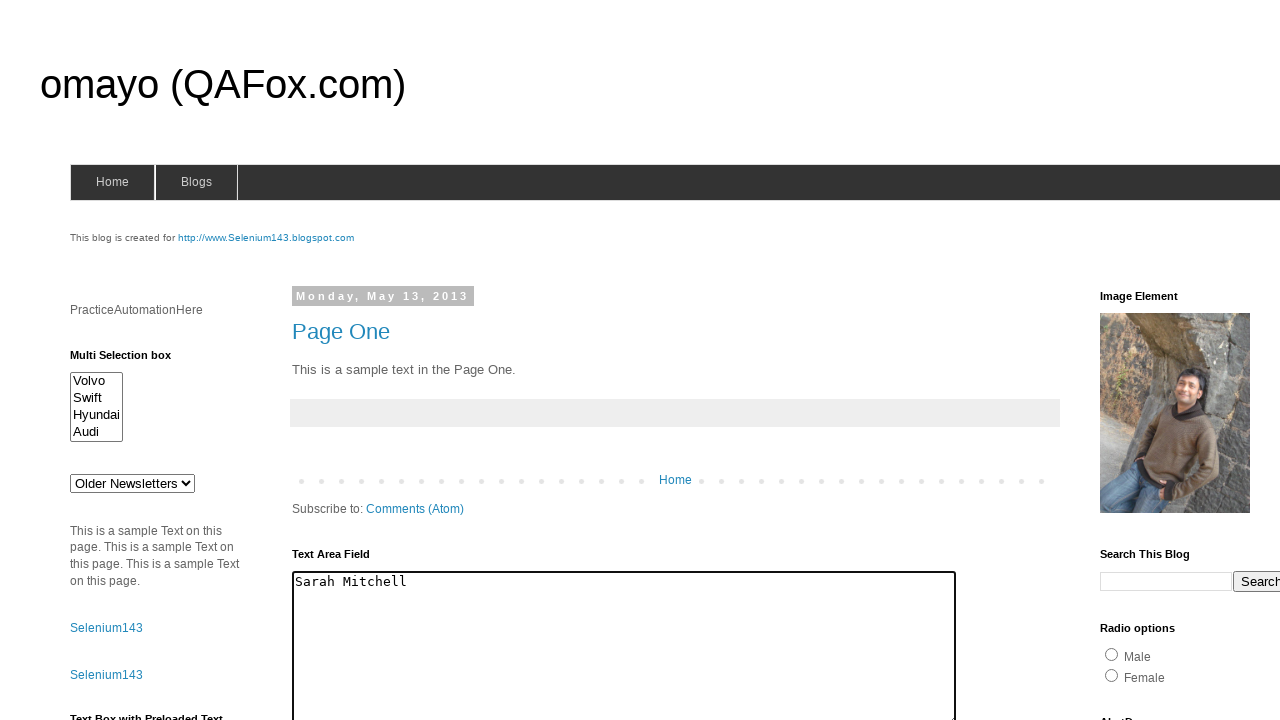

Cleared second textarea using xpath selector on //div[@id='HTML11']//div[@class='widget-content']//textarea
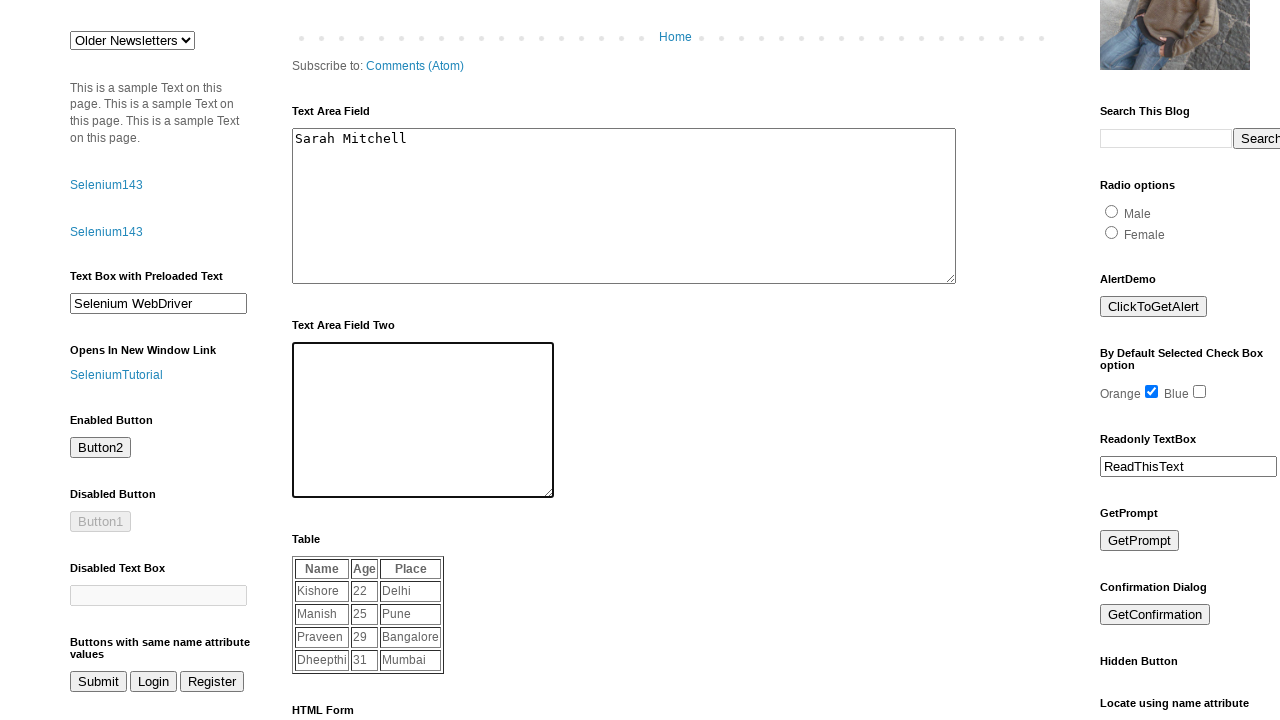

Filled second textarea with 'Sarah Mitchell' on //div[@id='HTML11']//div[@class='widget-content']//textarea
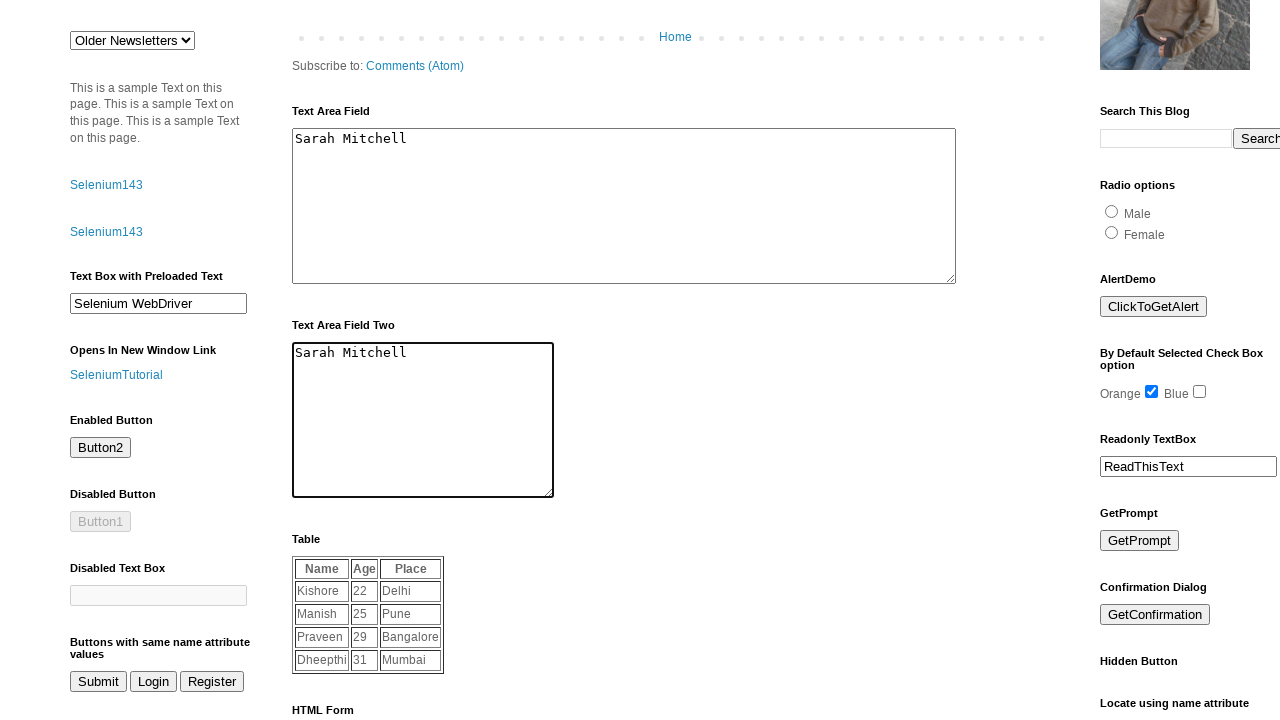

Waited for table headers to be visible and verified they exist
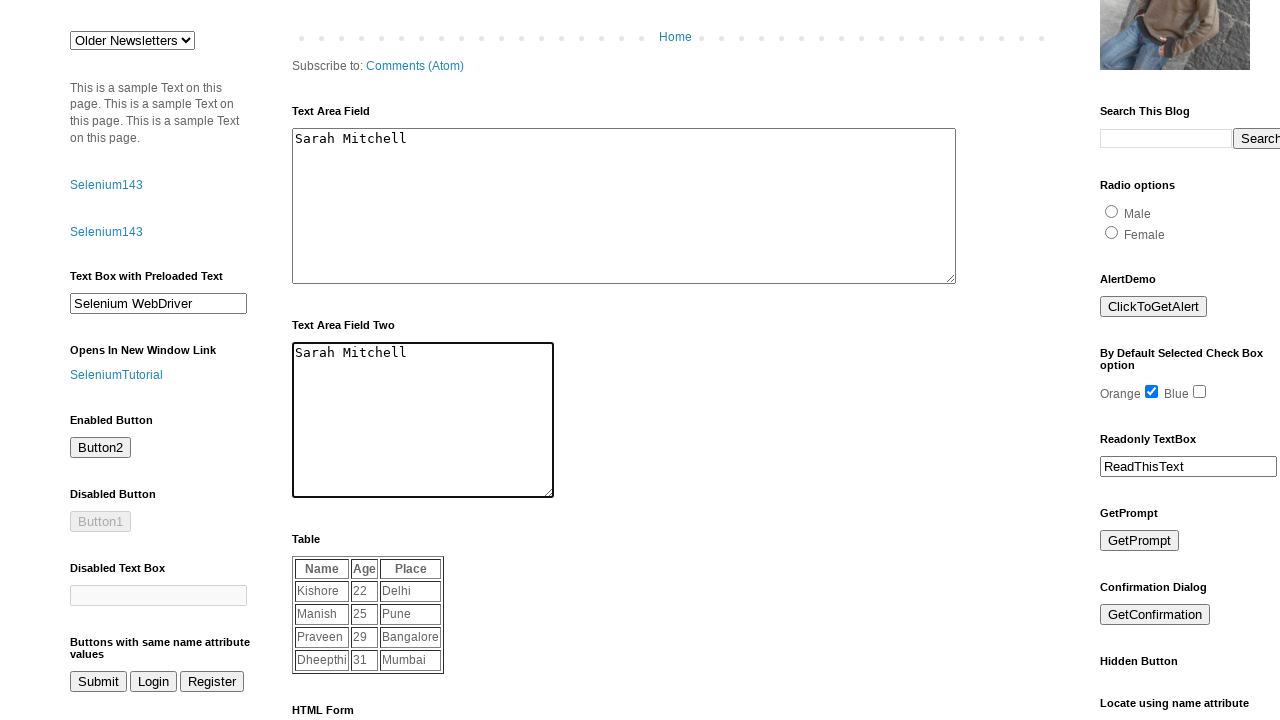

Filled username field with 'TestUser2024' on //form[@name='login']//input[@name='userid']
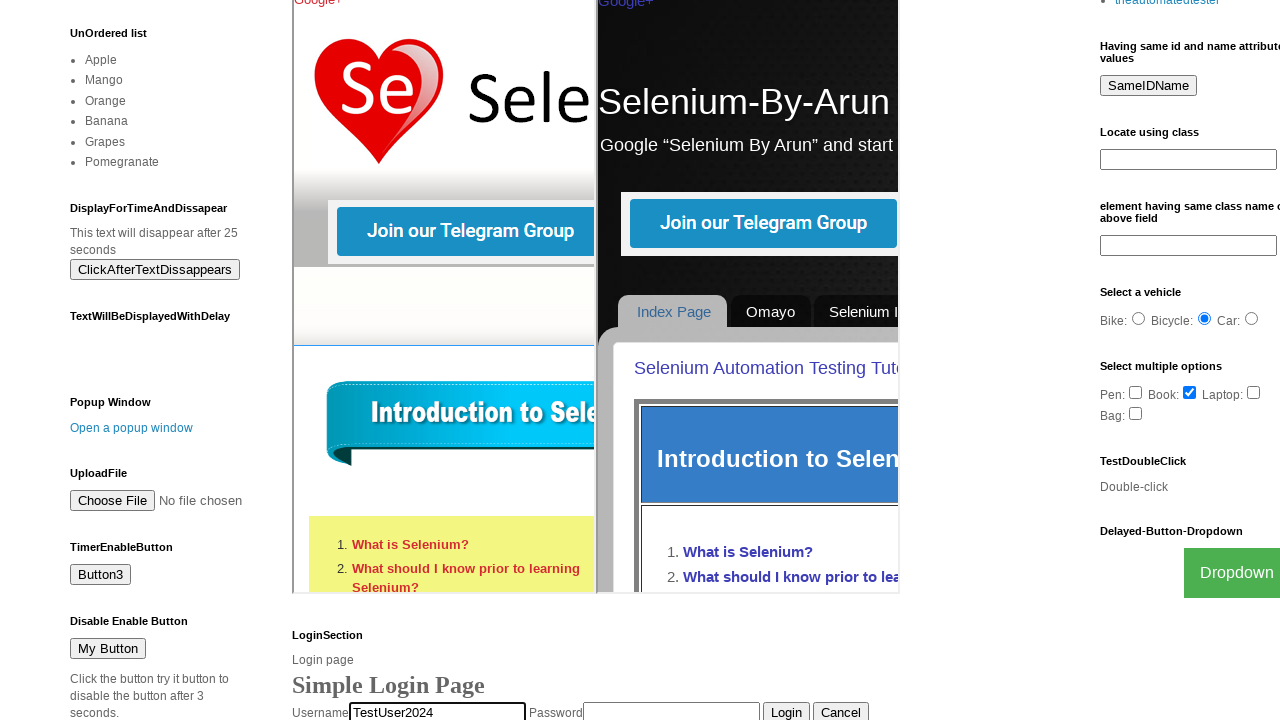

Retrieved username field value: 'TestUser2024'
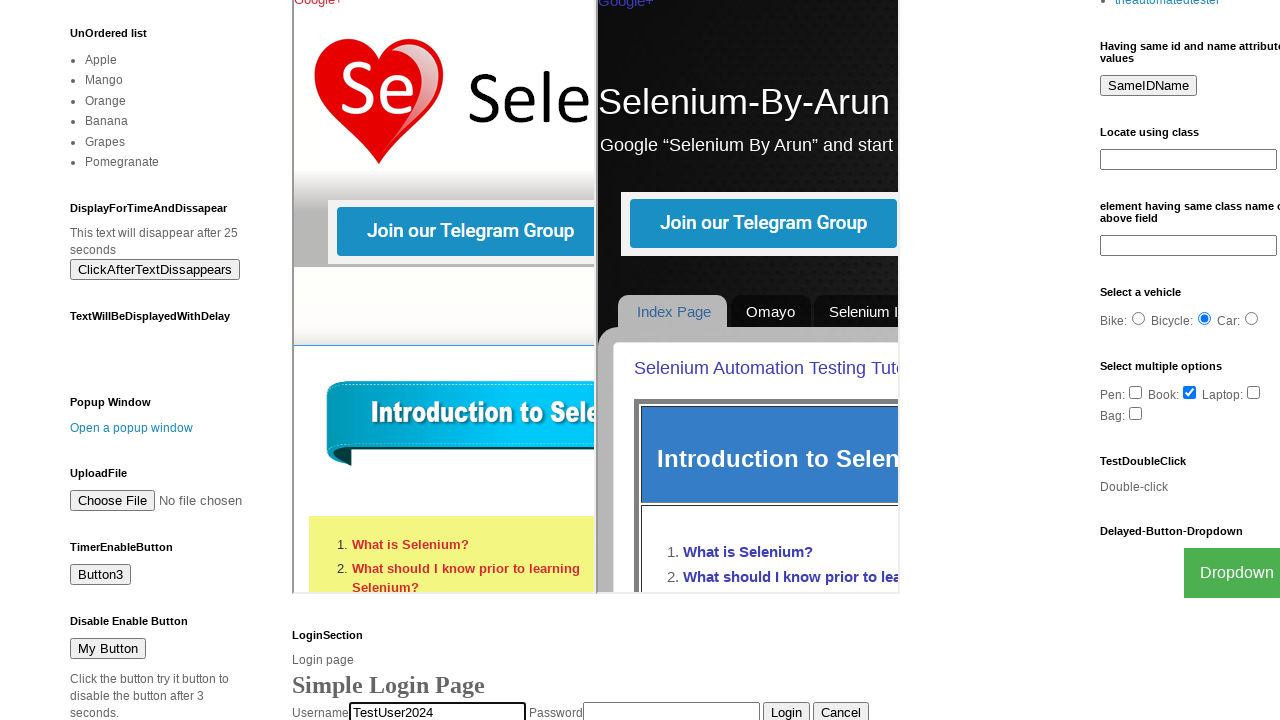

Verified username field value matches expected text
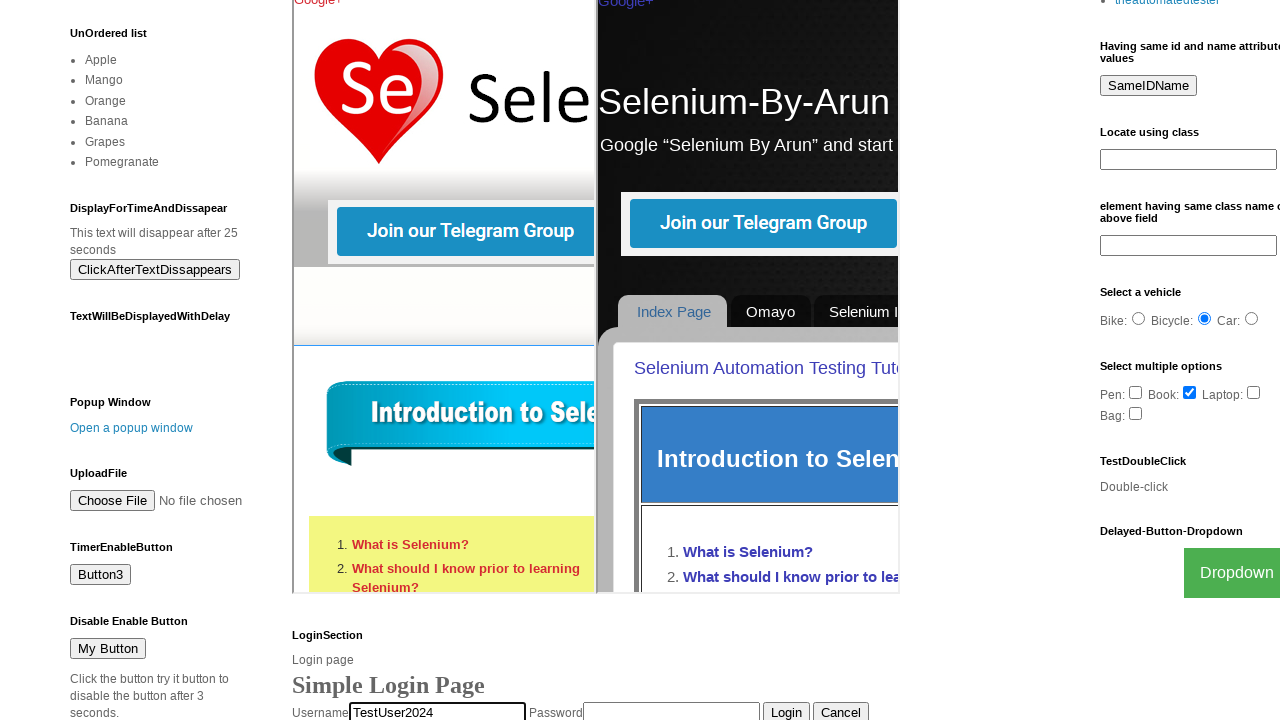

Filled password field with 'SecurePass123' on //form[@name='login']//input[@name='pswrd']
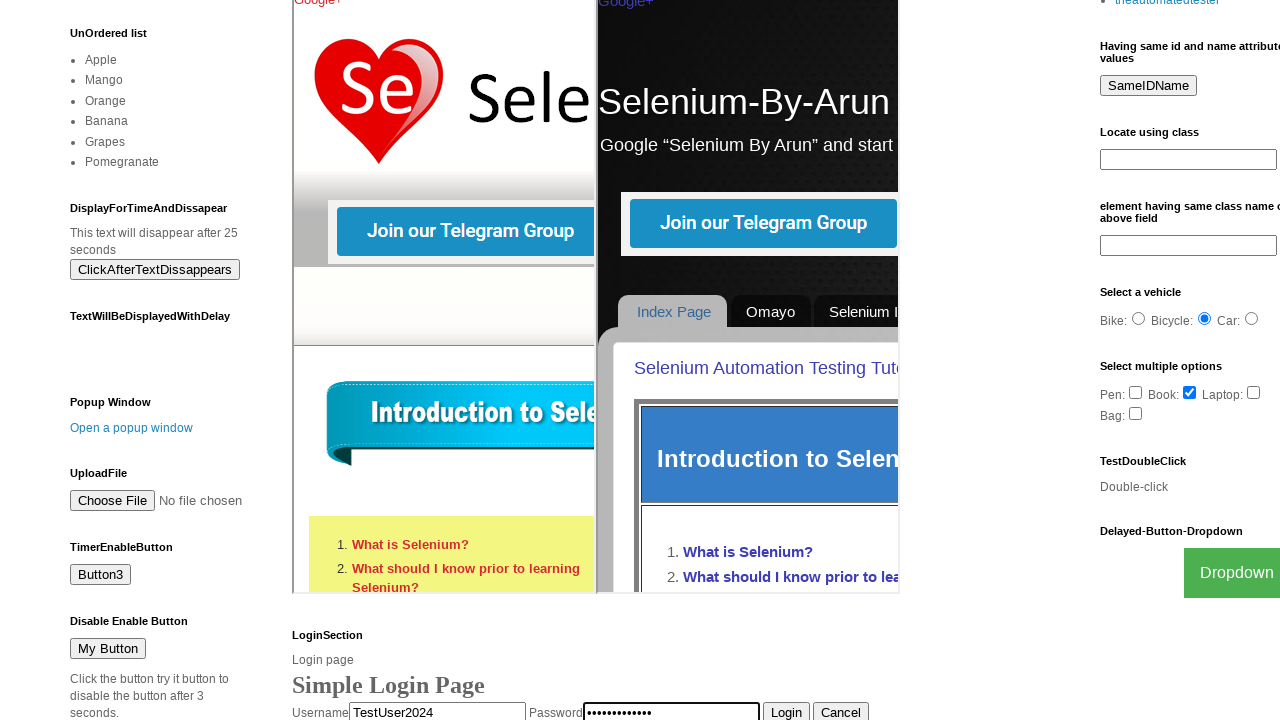

Retrieved password field value: 'SecurePass123'
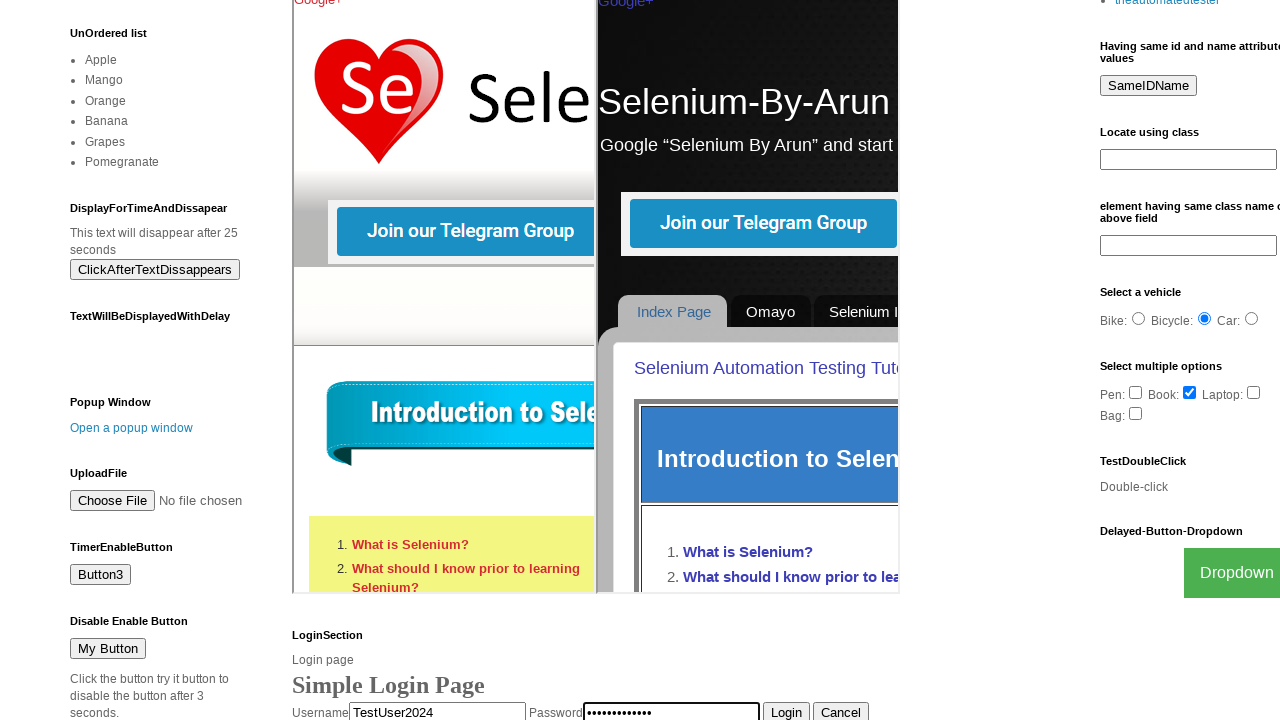

Verified password field value matches expected text
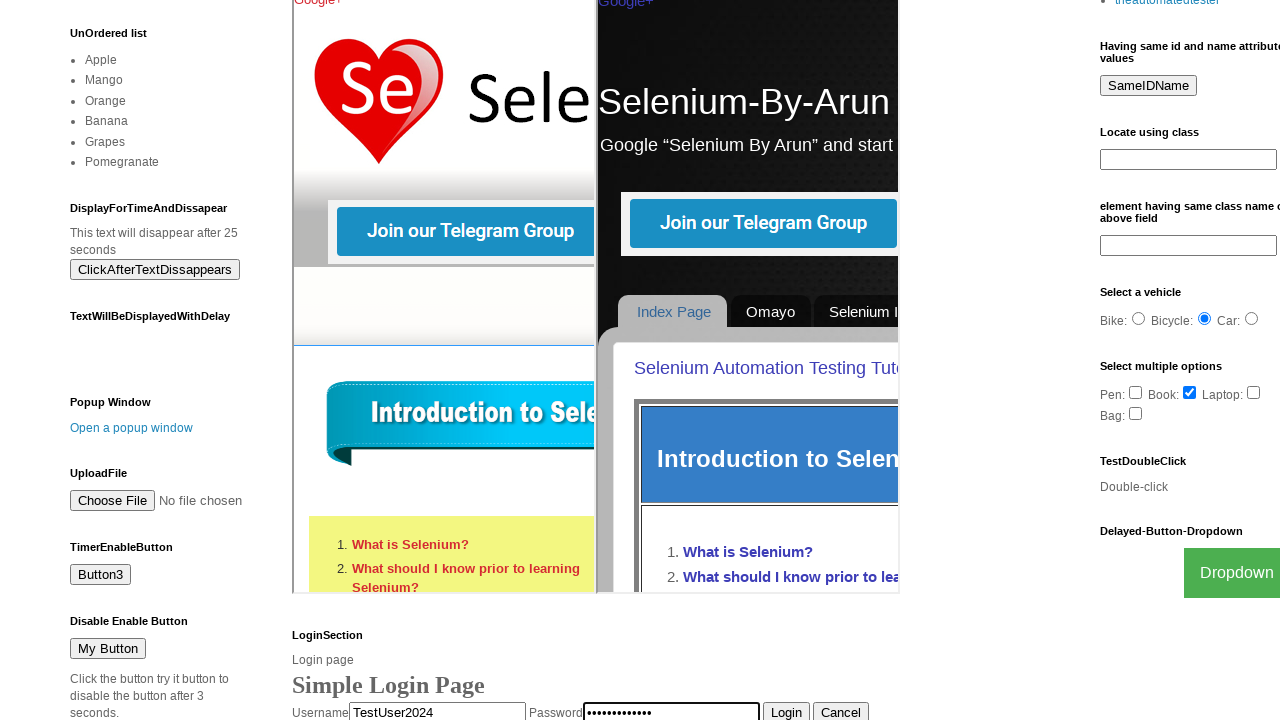

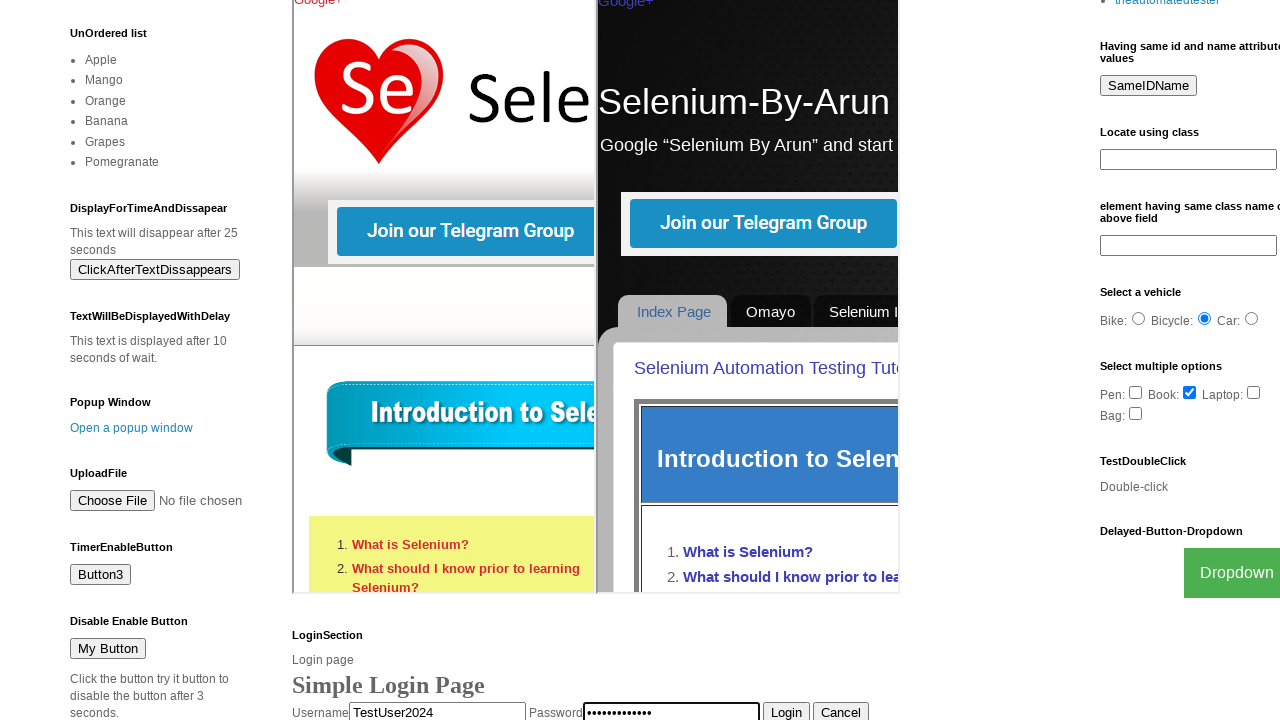